Selects UAH currency and verifies that the USD conversion info message is not visible

Starting URL: https://finance.i.ua/converter/

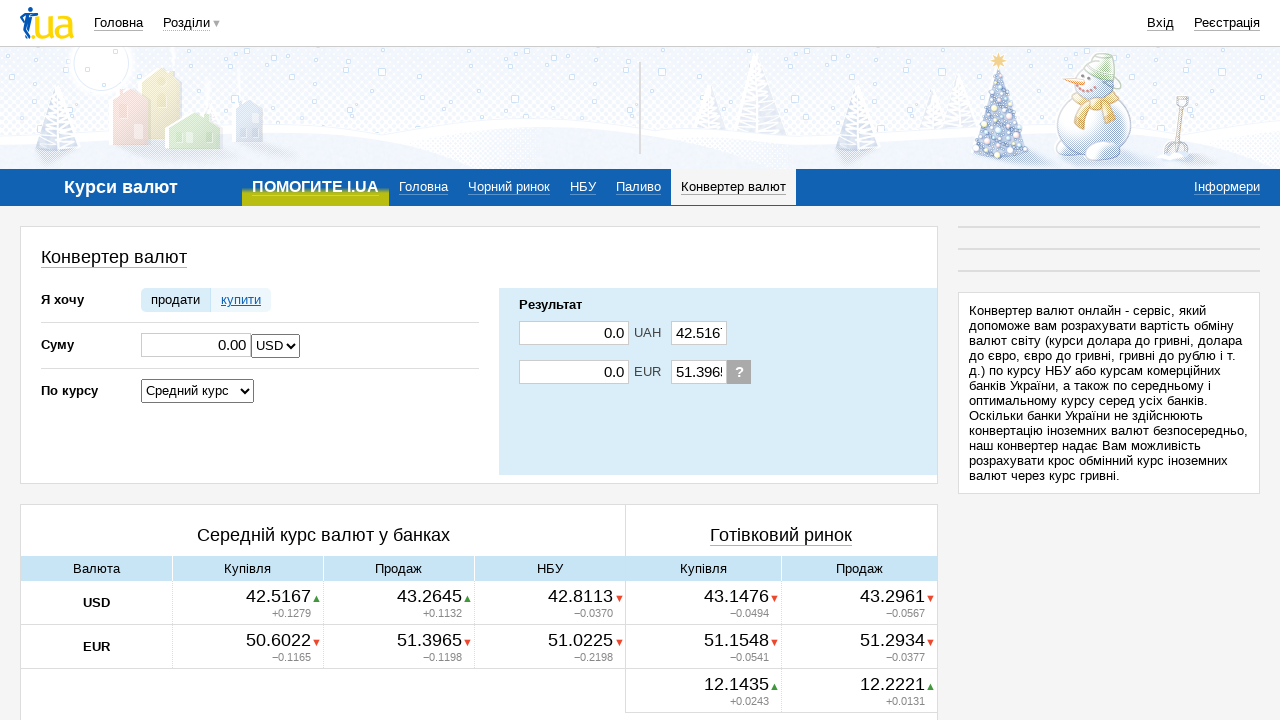

Selected UAH currency from dropdown on //*[@id="converter_currency"]
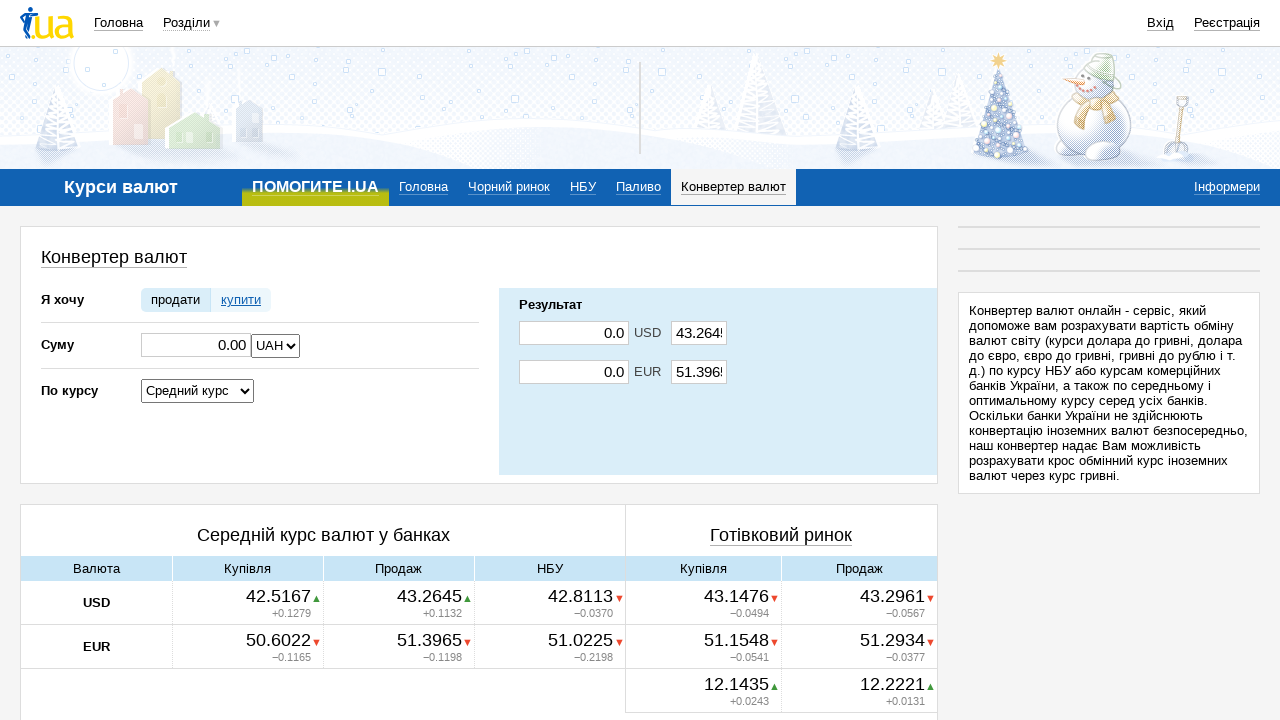

Located USD conversion info message element
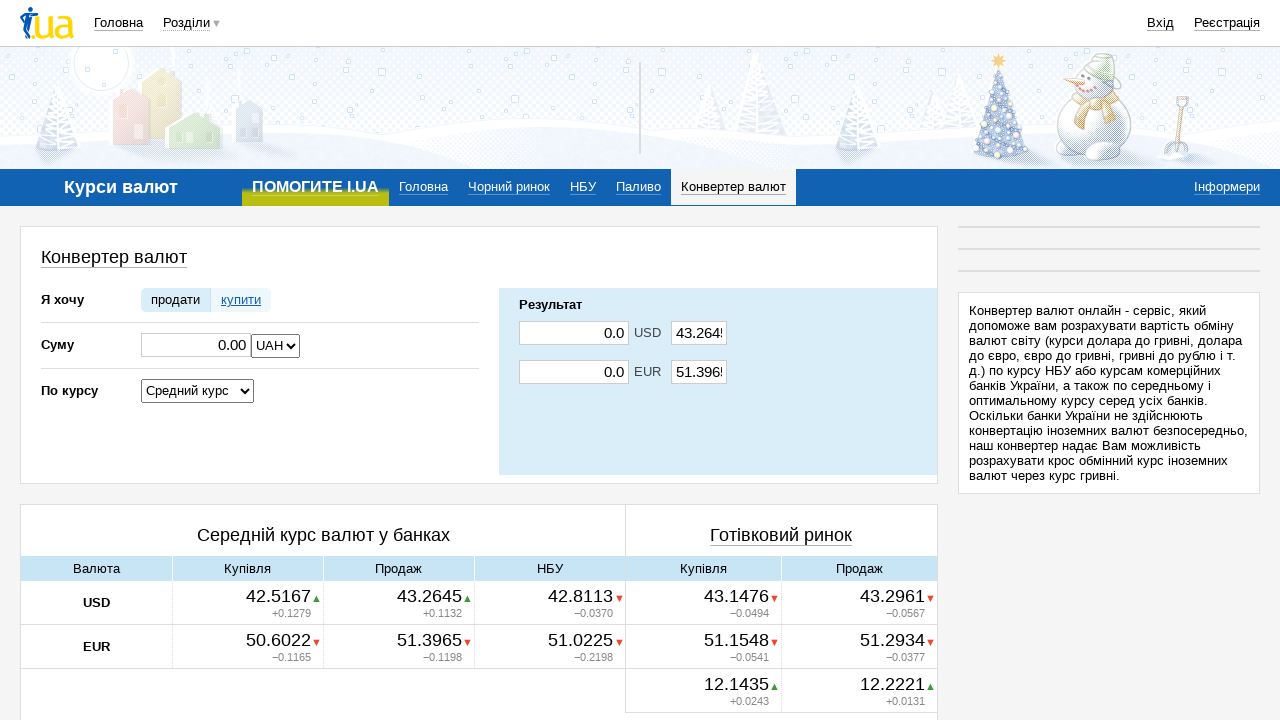

Verified USD conversion info message is not visible
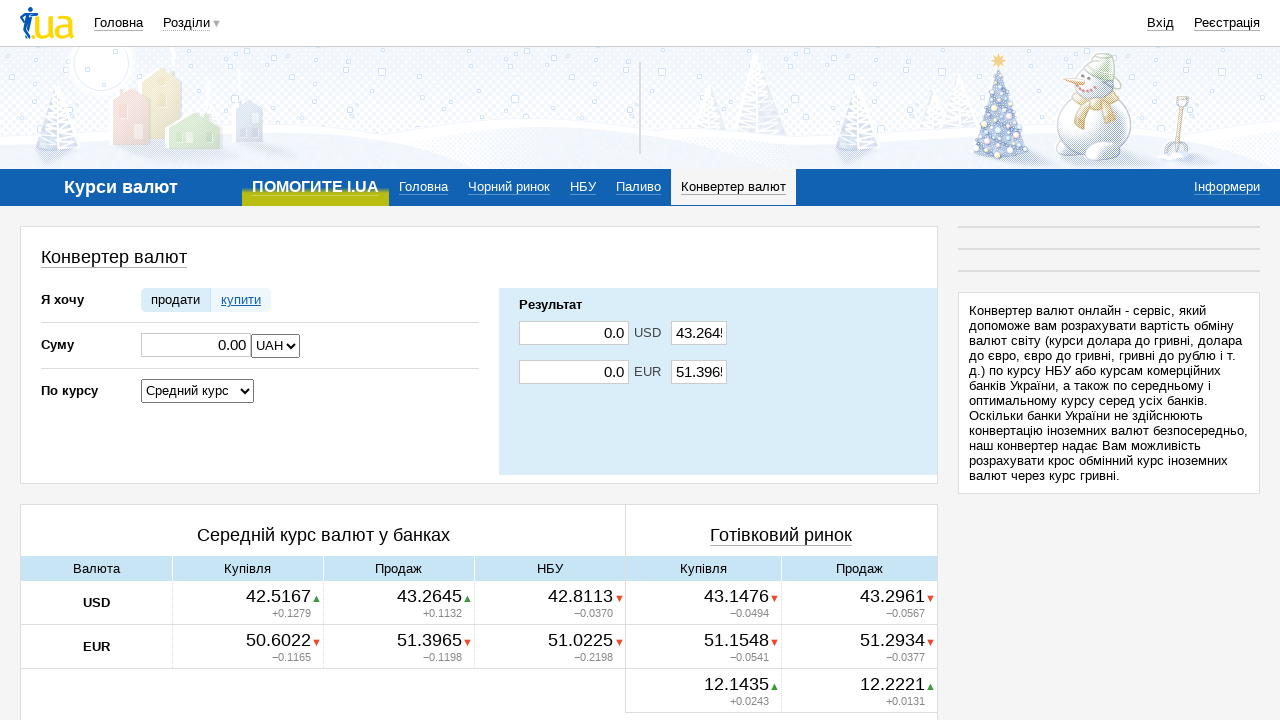

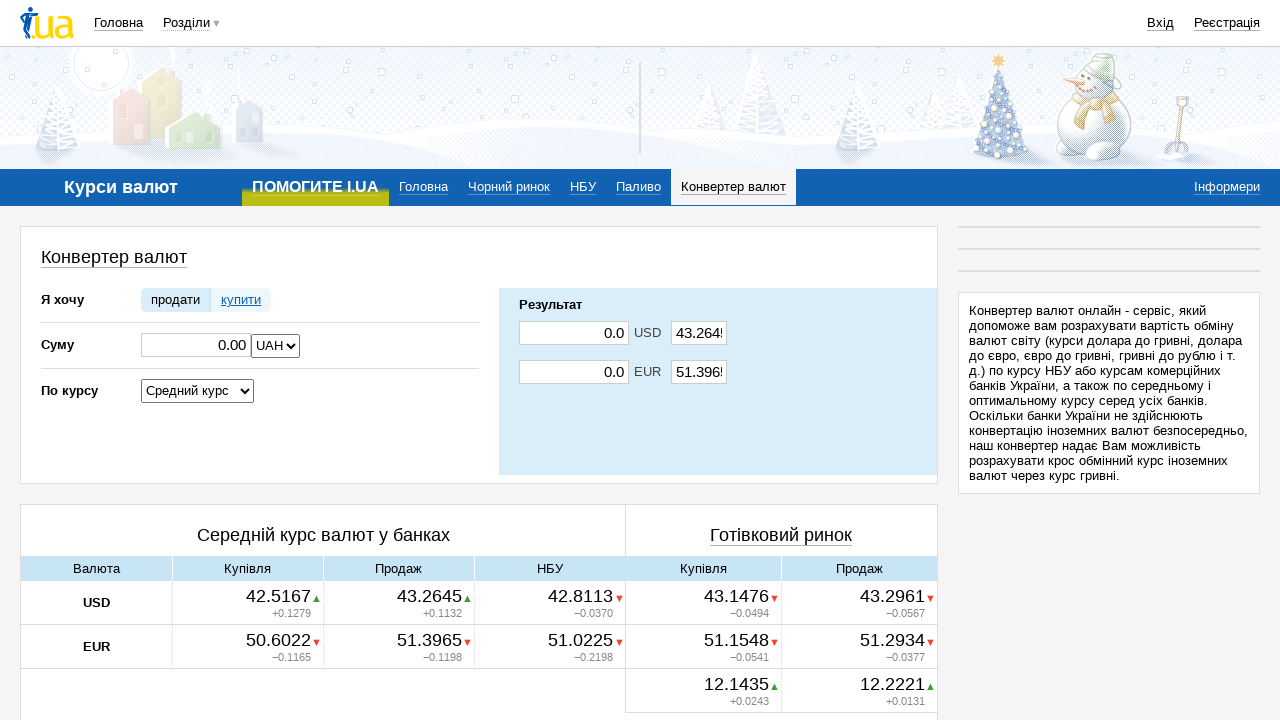